Tests that an item is removed if an empty text string is entered during editing

Starting URL: https://demo.playwright.dev/todomvc

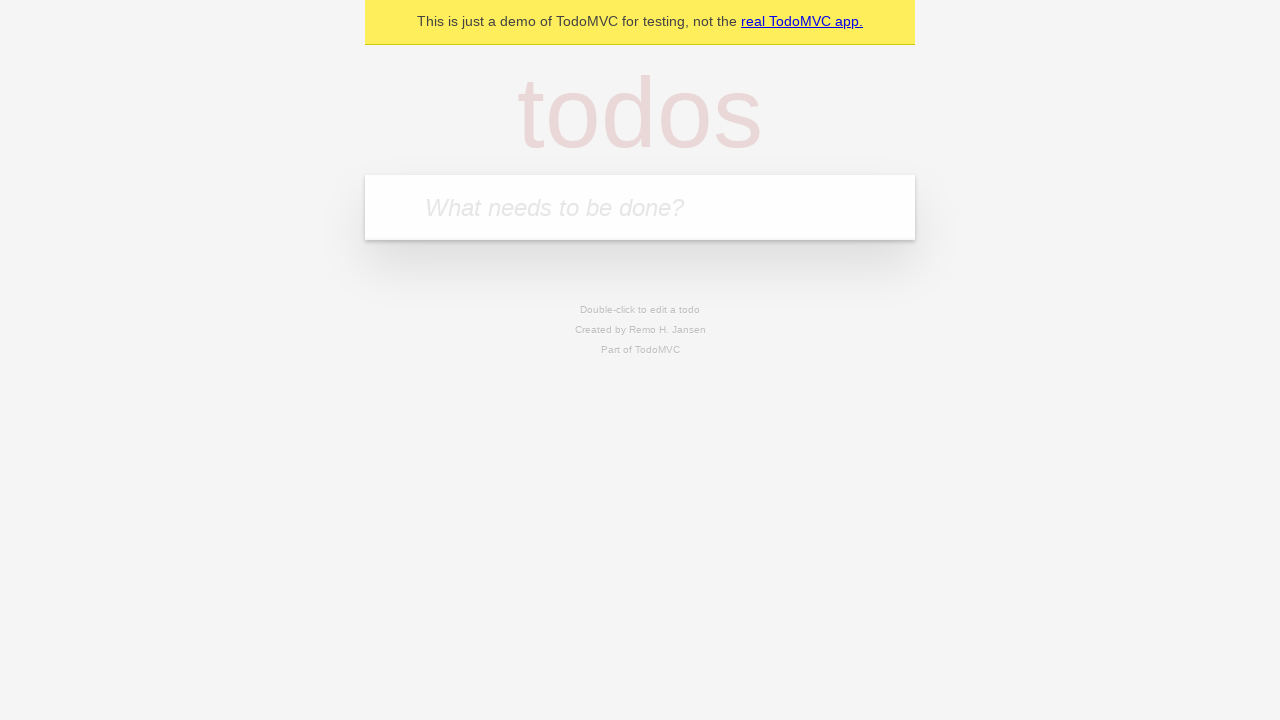

Filled first todo input with 'buy some cheese' on internal:attr=[placeholder="What needs to be done?"i]
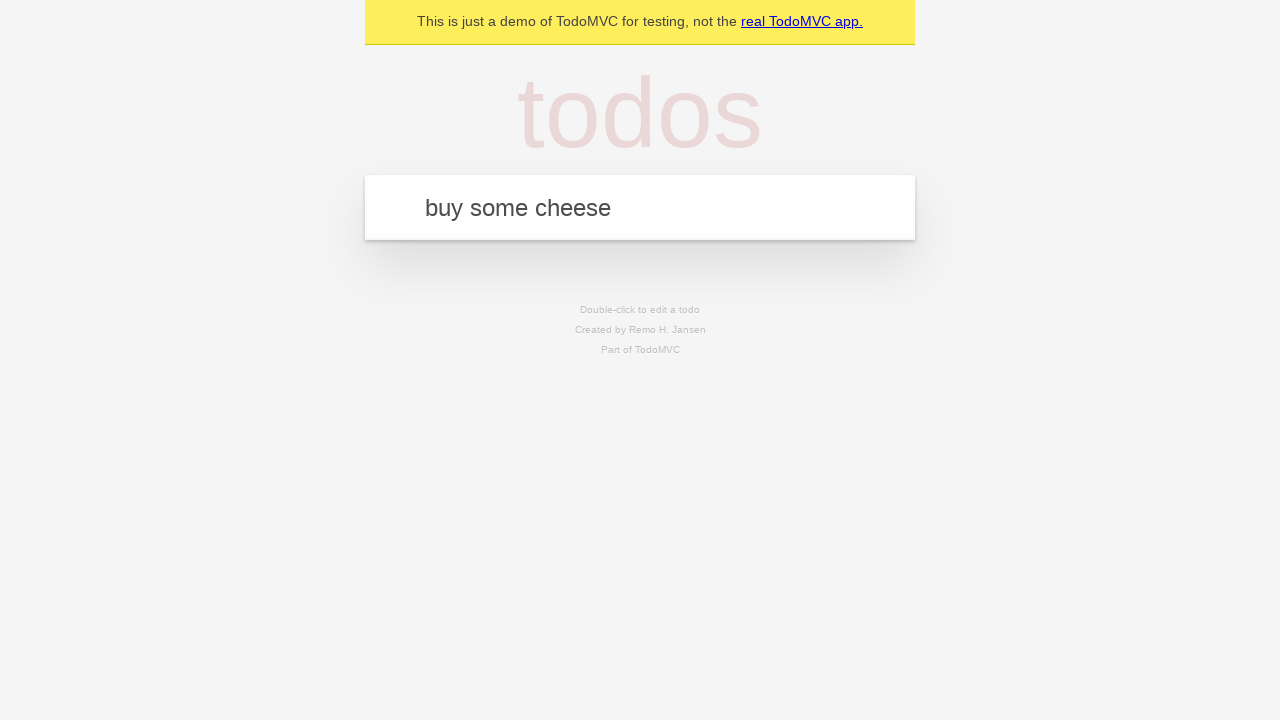

Pressed Enter to add first todo on internal:attr=[placeholder="What needs to be done?"i]
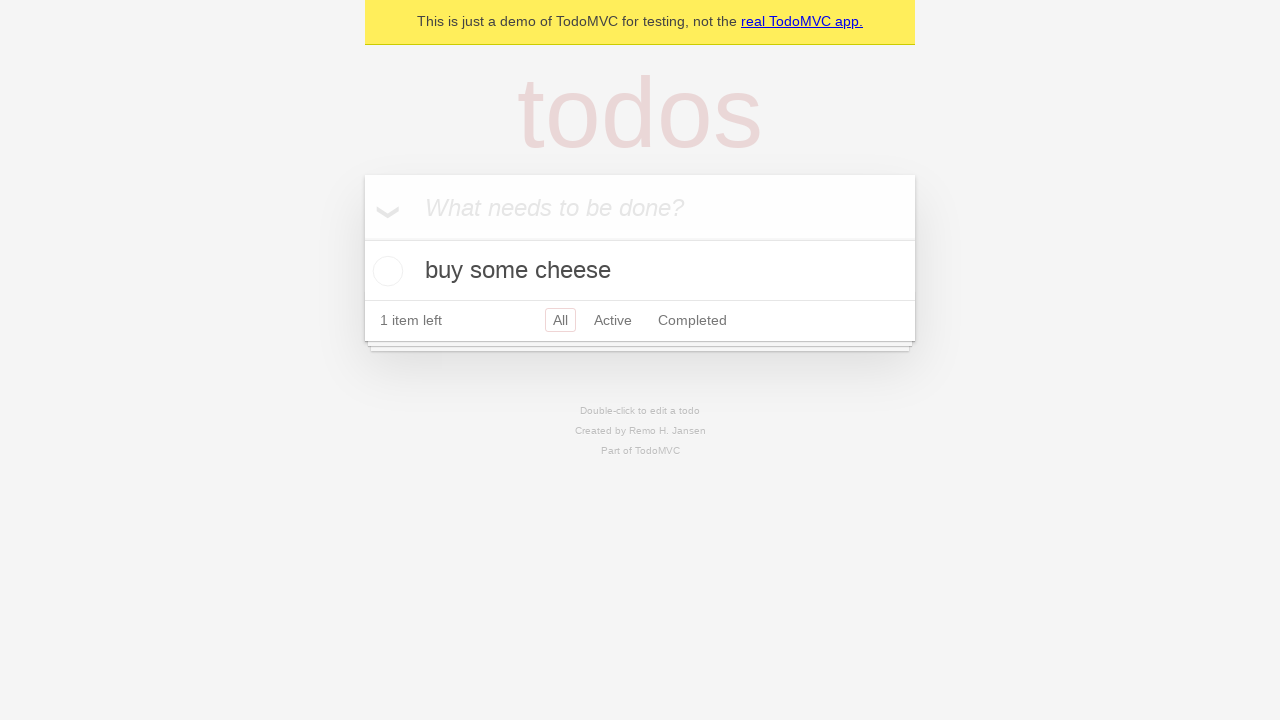

Filled second todo input with 'feed the cat' on internal:attr=[placeholder="What needs to be done?"i]
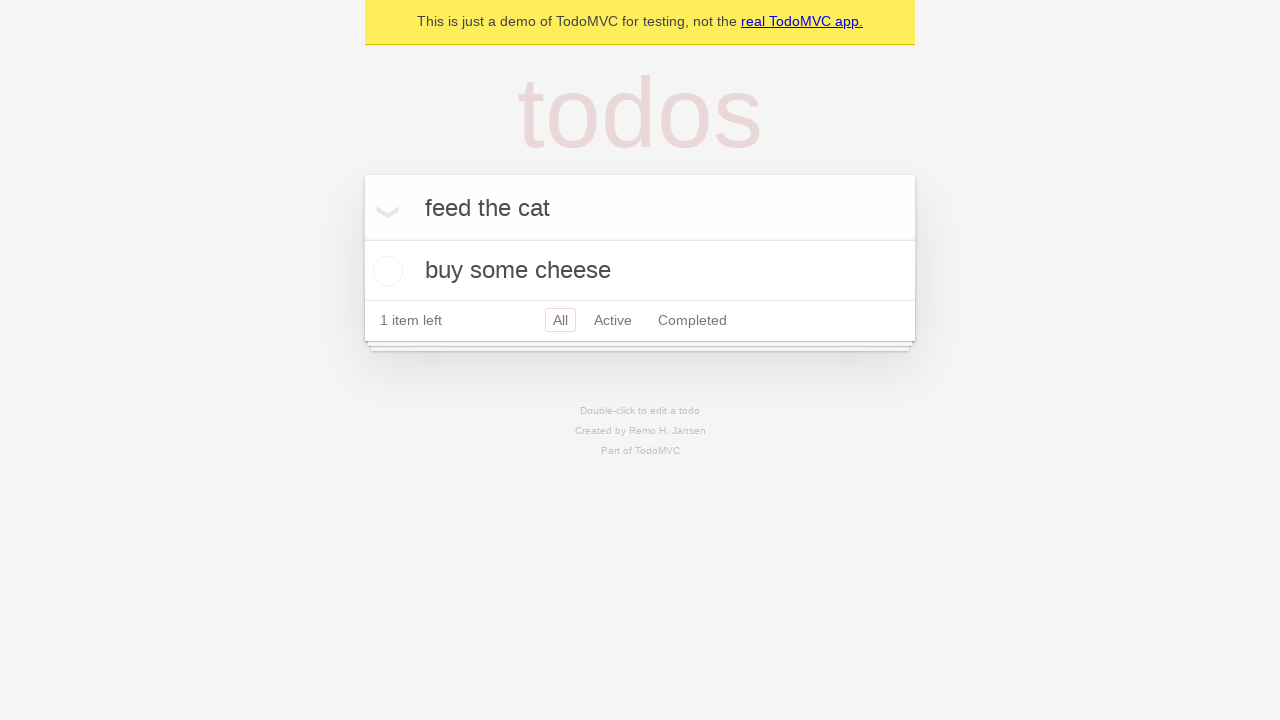

Pressed Enter to add second todo on internal:attr=[placeholder="What needs to be done?"i]
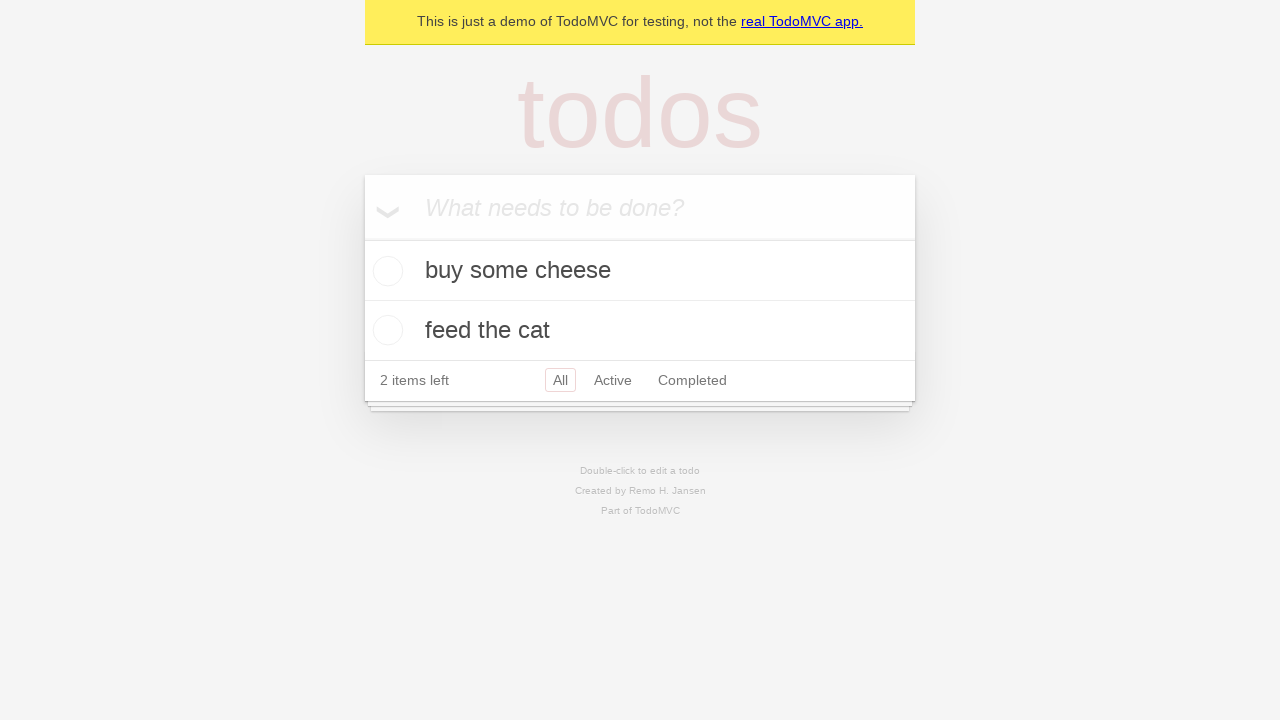

Filled third todo input with 'book a doctors appointment' on internal:attr=[placeholder="What needs to be done?"i]
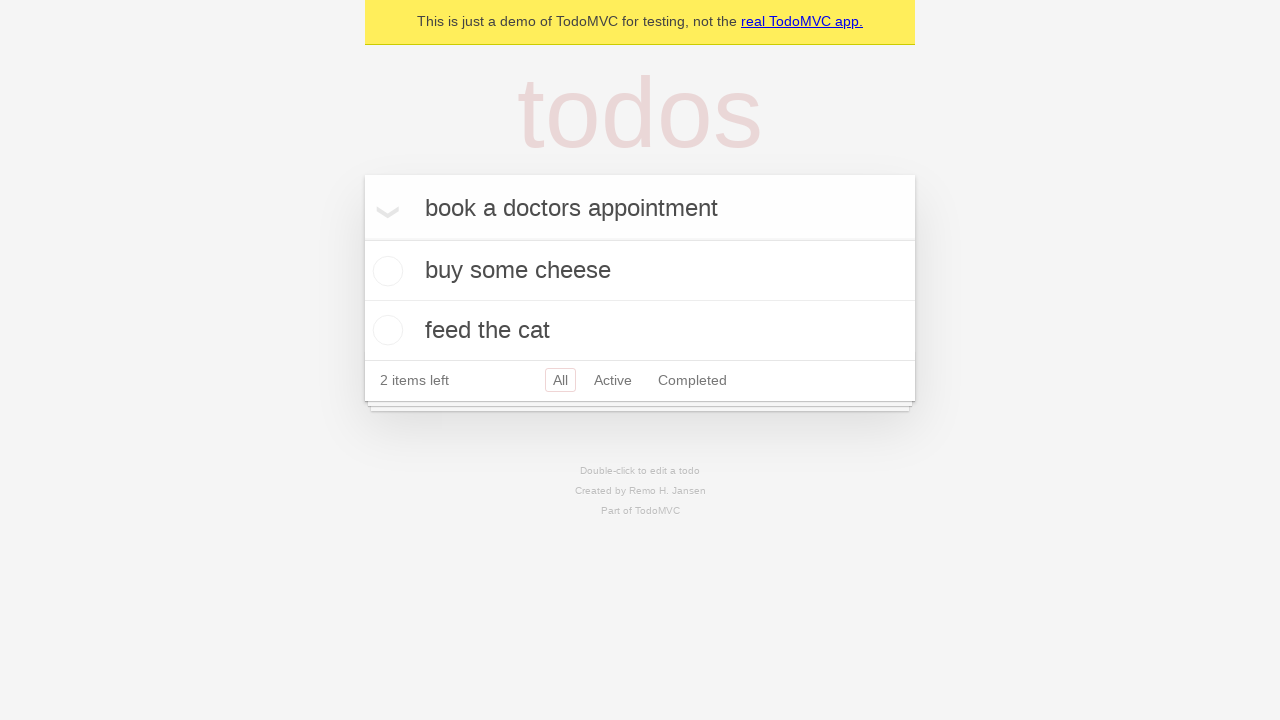

Pressed Enter to add third todo on internal:attr=[placeholder="What needs to be done?"i]
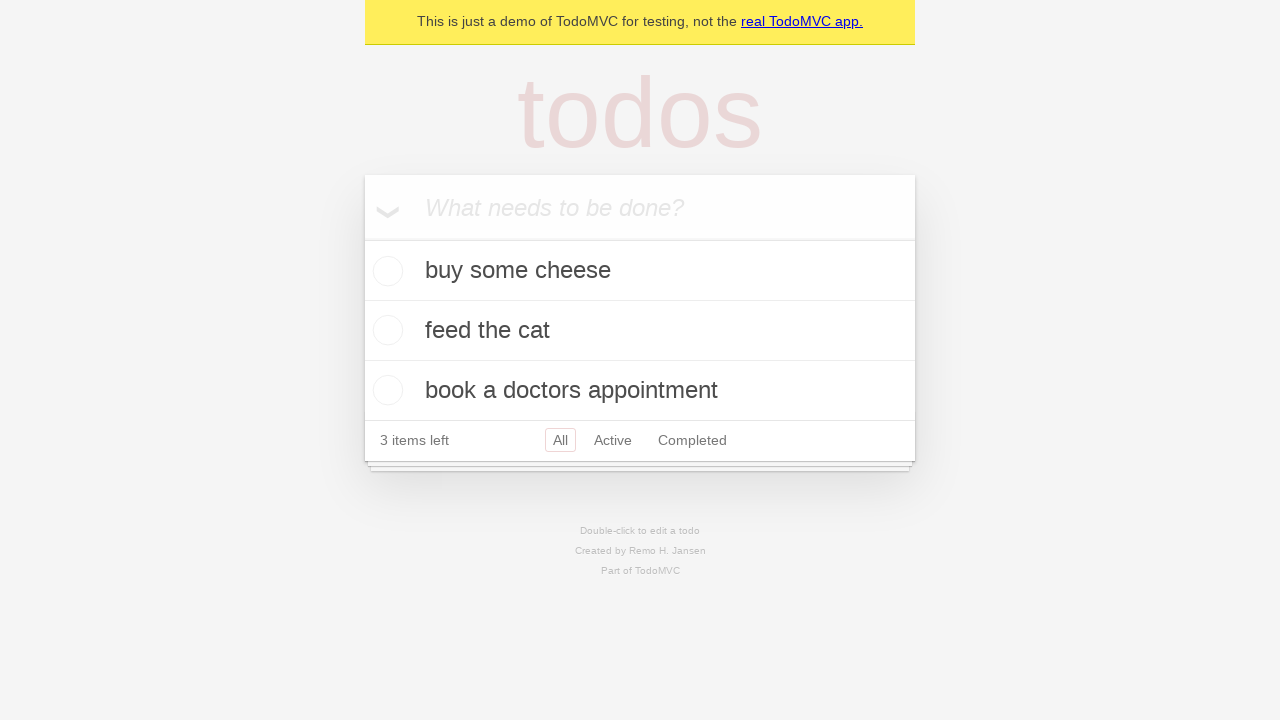

Double-clicked second todo to enter edit mode at (640, 331) on internal:testid=[data-testid="todo-item"s] >> nth=1
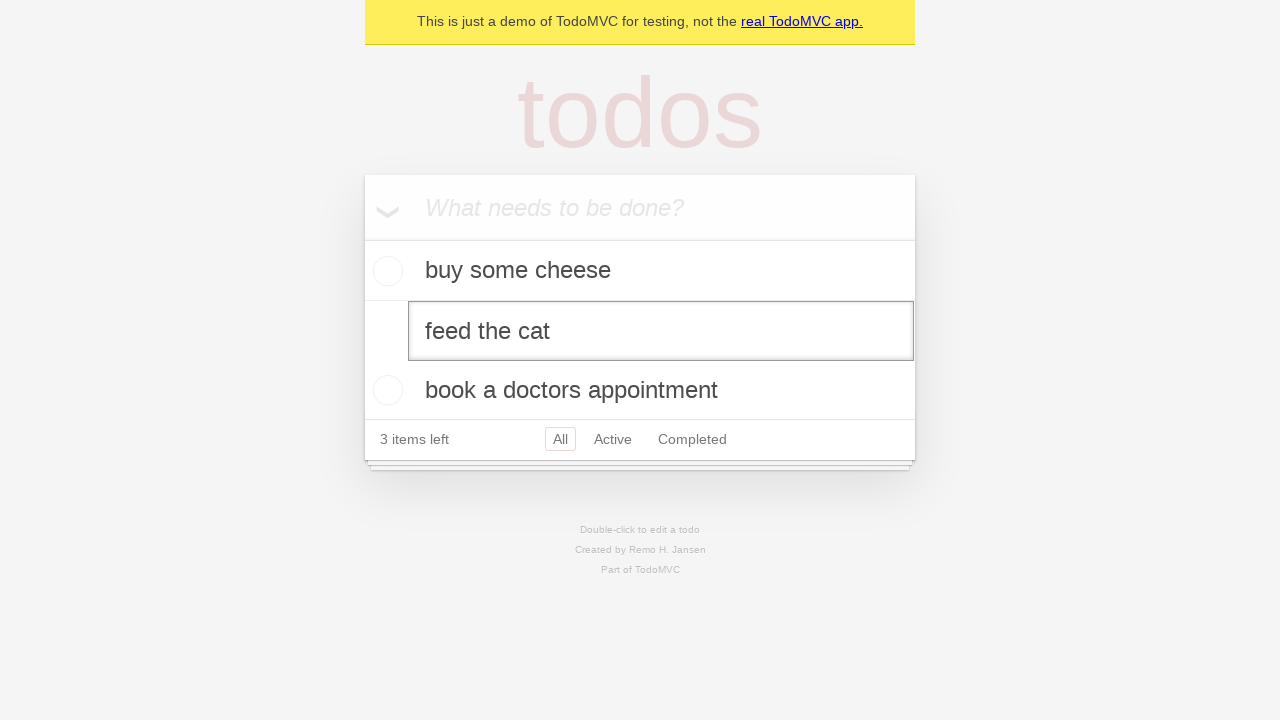

Cleared the text field by filling with empty string on internal:testid=[data-testid="todo-item"s] >> nth=1 >> internal:role=textbox[nam
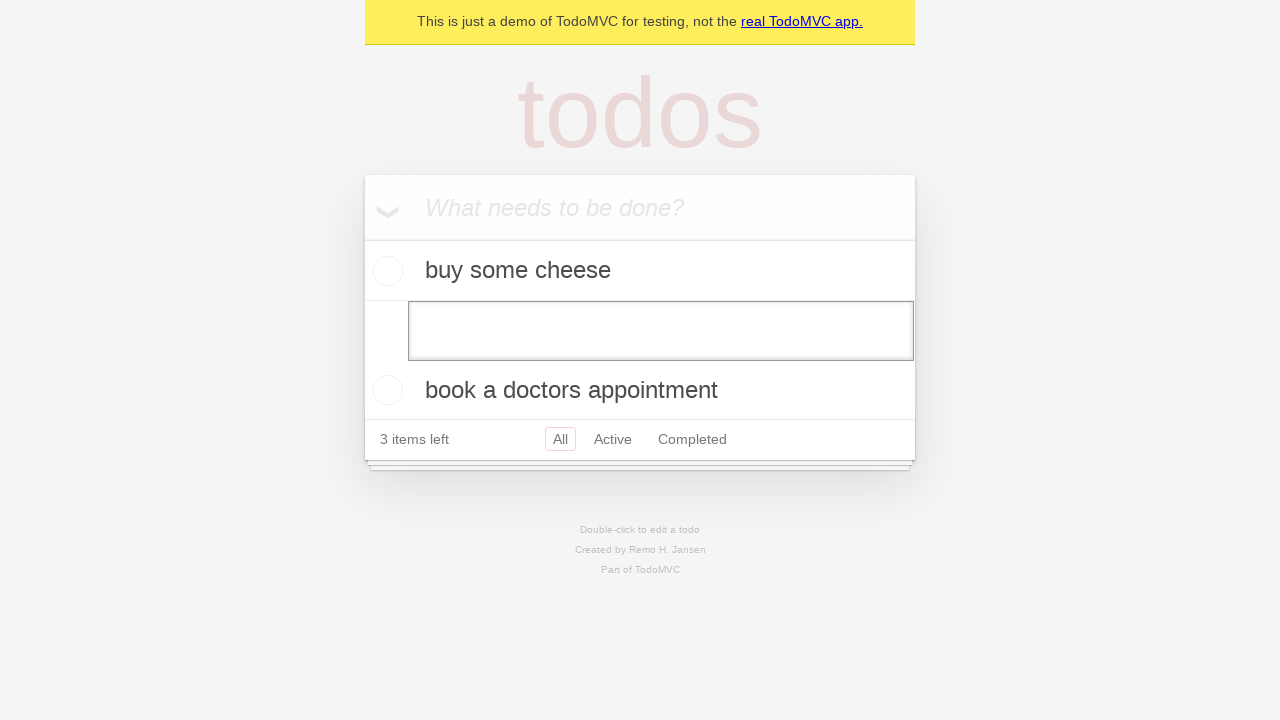

Pressed Enter to confirm empty text - item should be removed on internal:testid=[data-testid="todo-item"s] >> nth=1 >> internal:role=textbox[nam
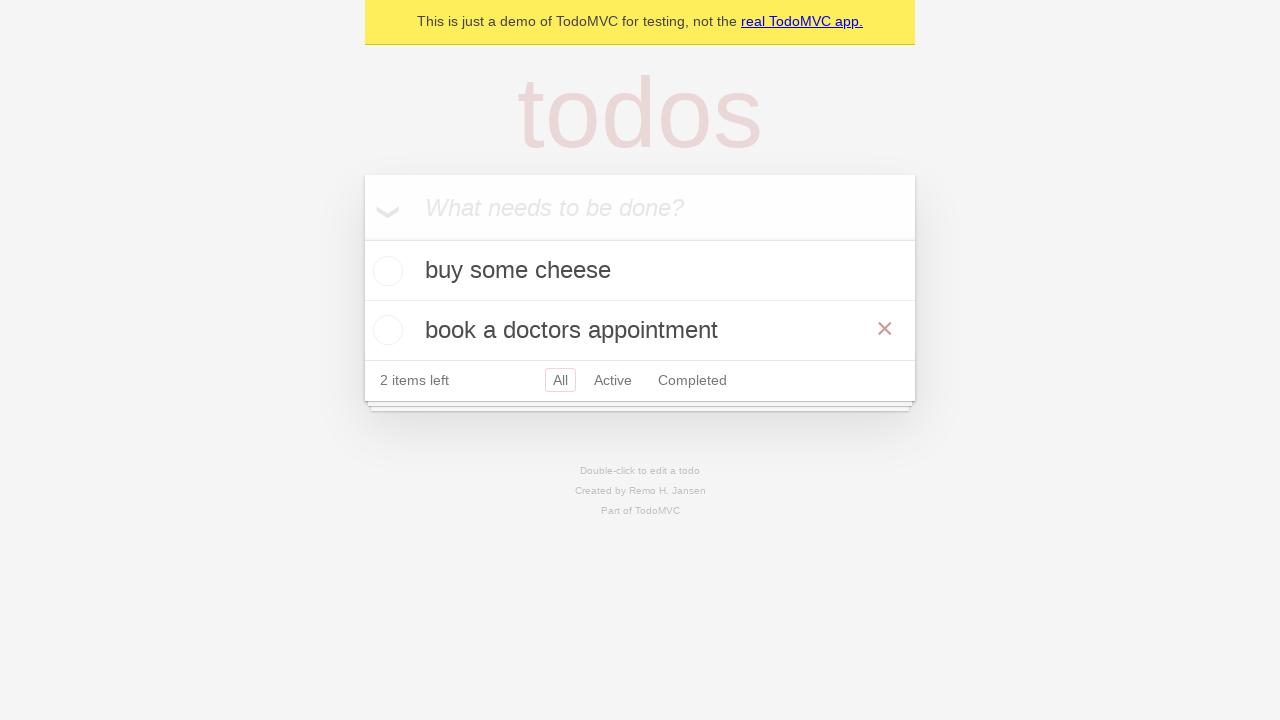

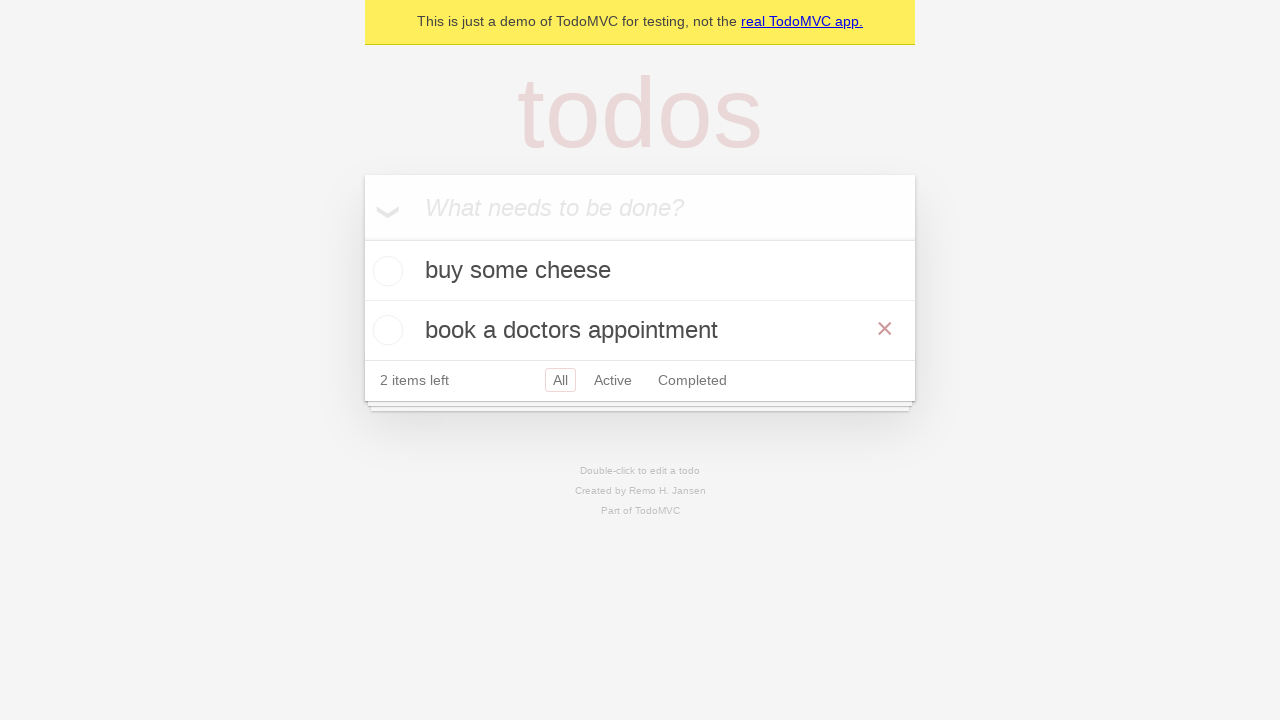